Navigates to the DemoQA homepage and clicks on the "Book Store Application" card from the available tool options

Starting URL: https://demoqa.com/

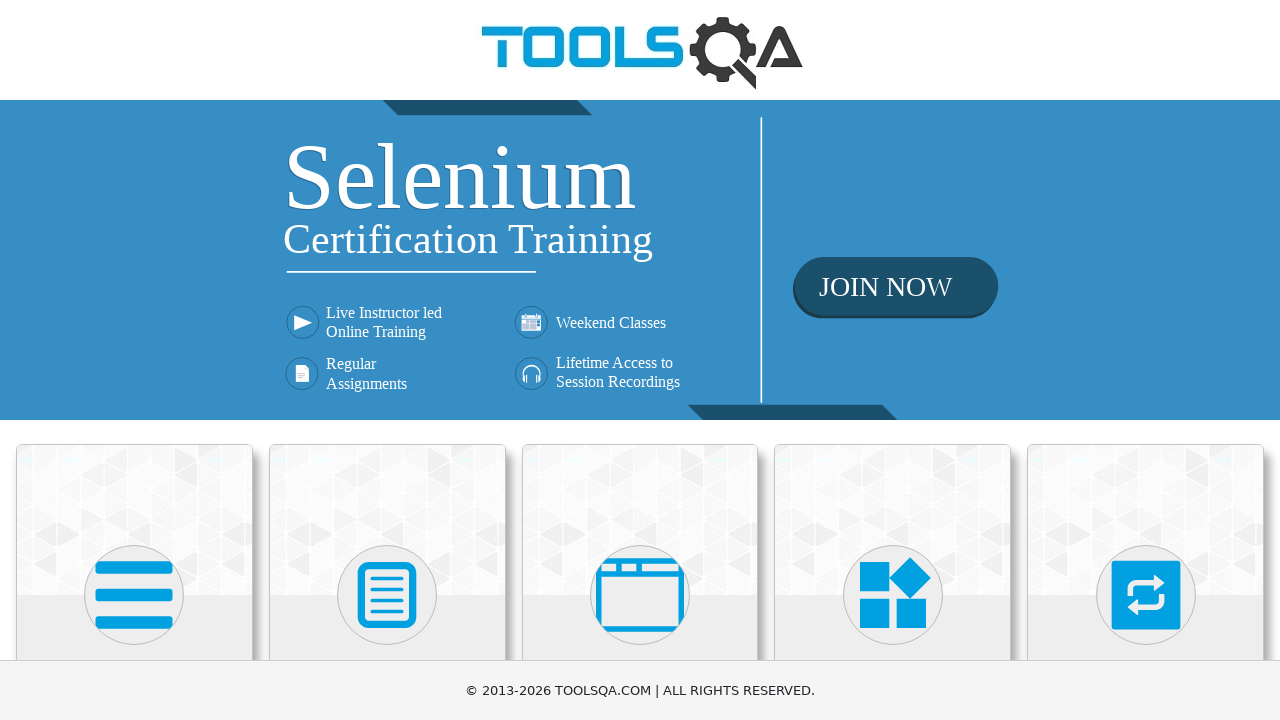

Waited for tool cards to load on DemoQA homepage
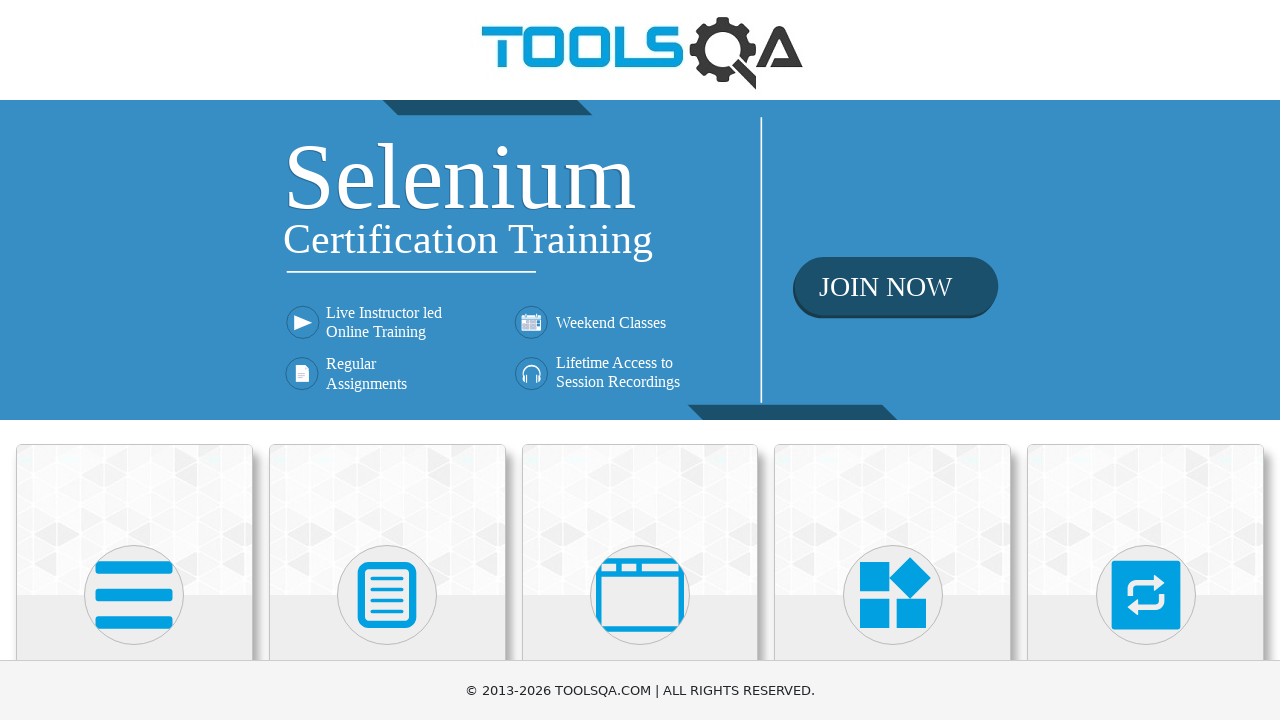

Located 6 tool cards on the page
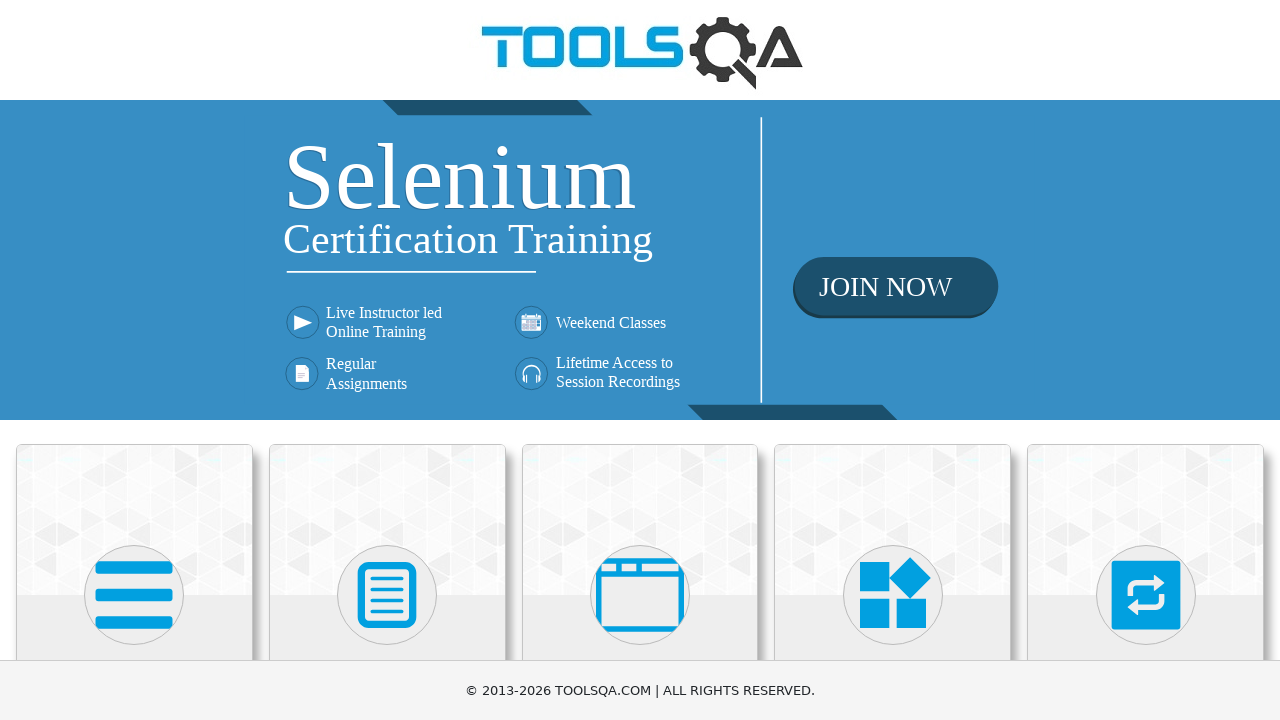

Clicked on the 'Book Store Application' card at (134, 465) on .card-body >> nth=5
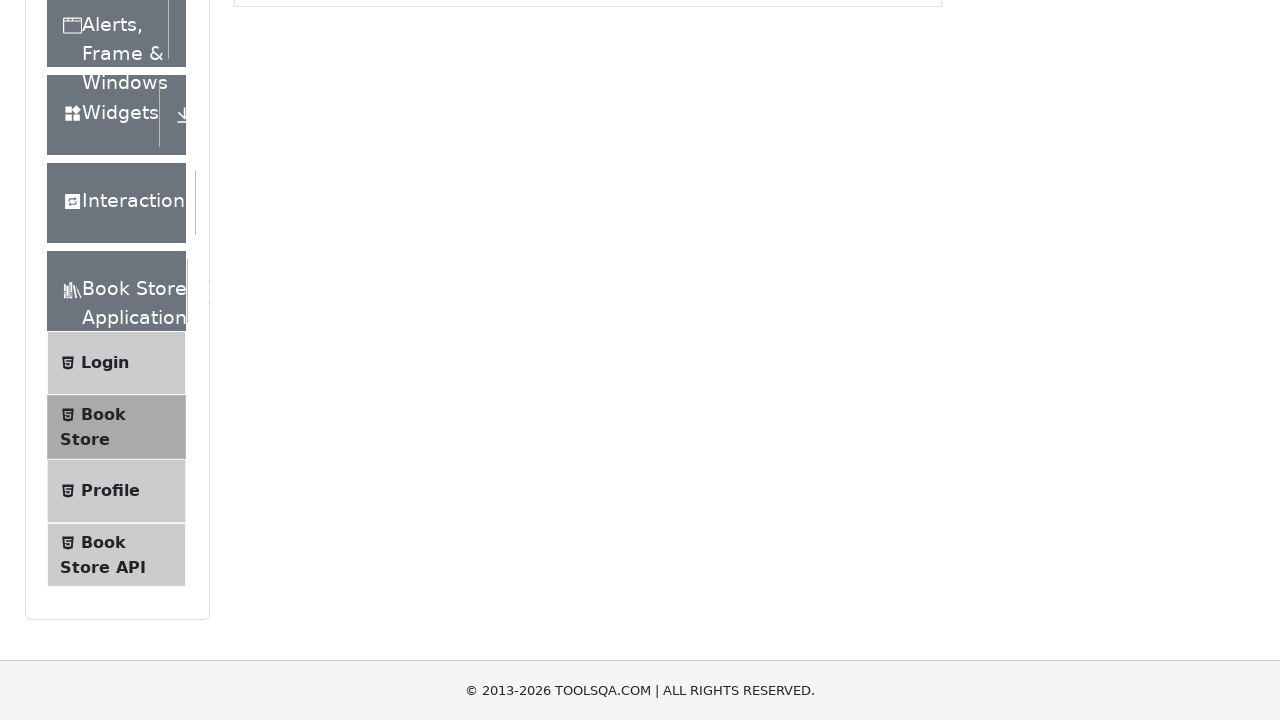

Successfully navigated to Book Store Application page
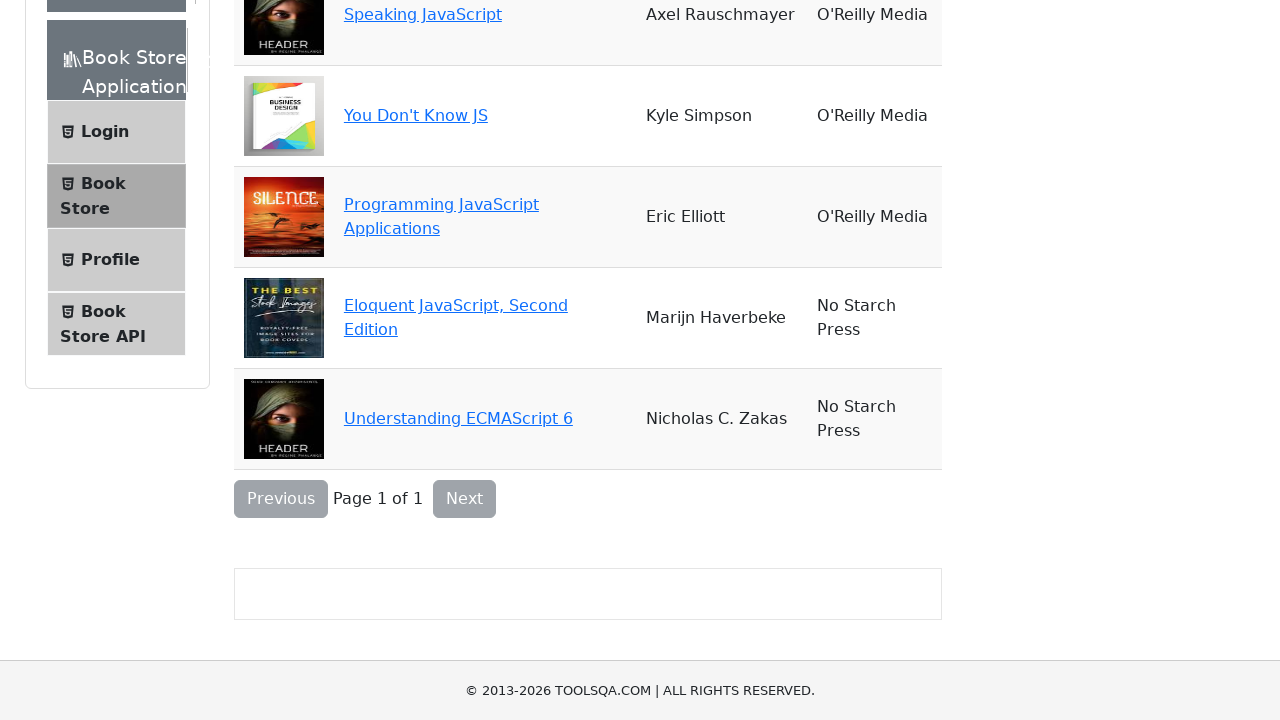

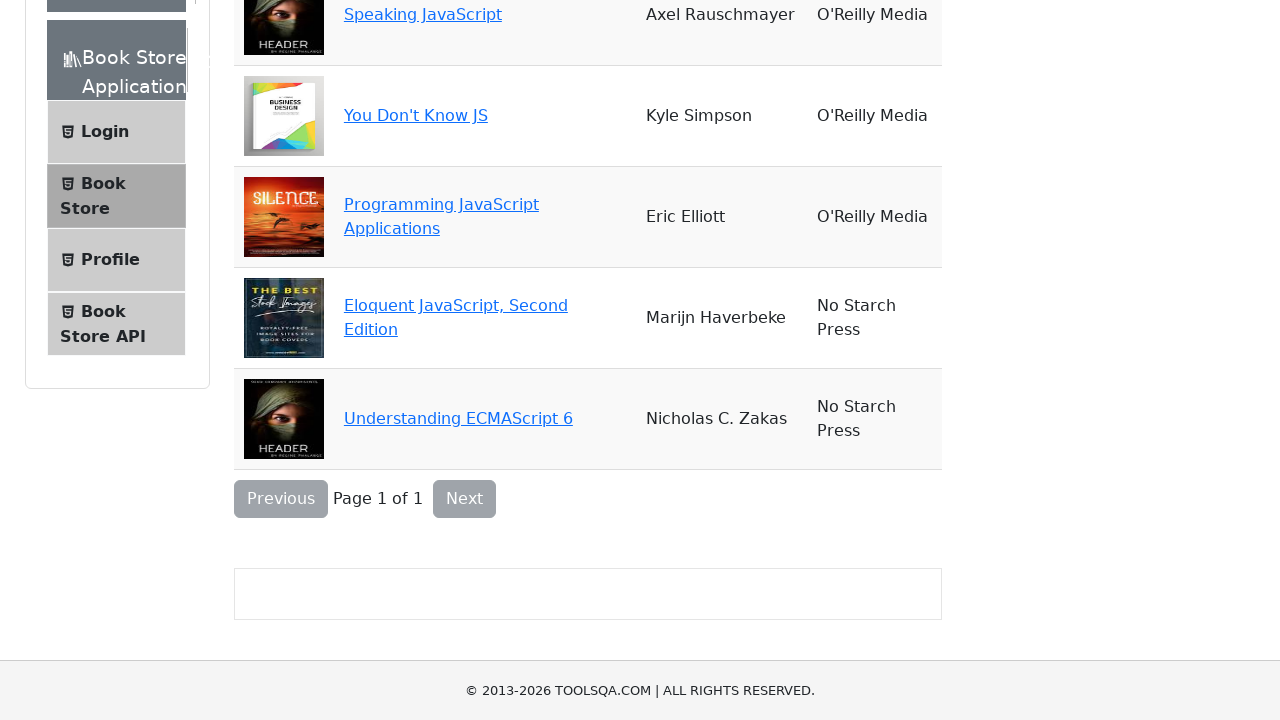